Tests drag and drop action from draggable element to droppable element

Starting URL: https://crossbrowsertesting.github.io/drag-and-drop

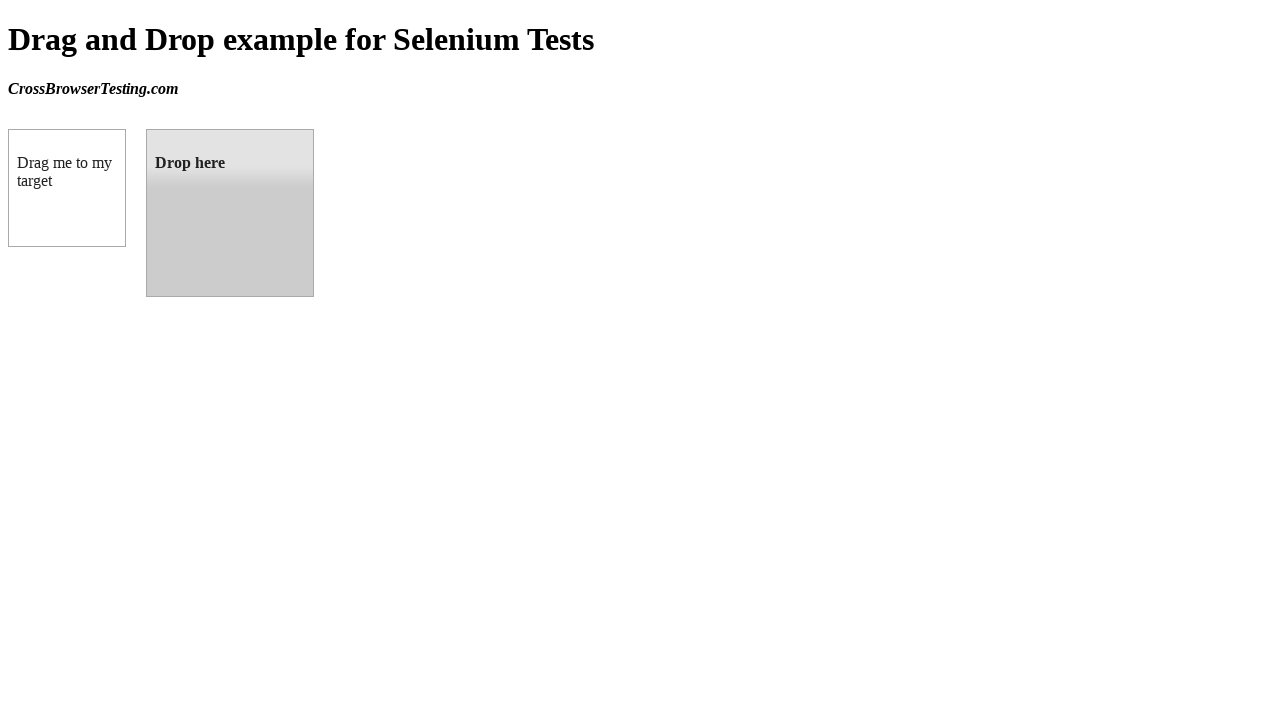

Located draggable element (box A)
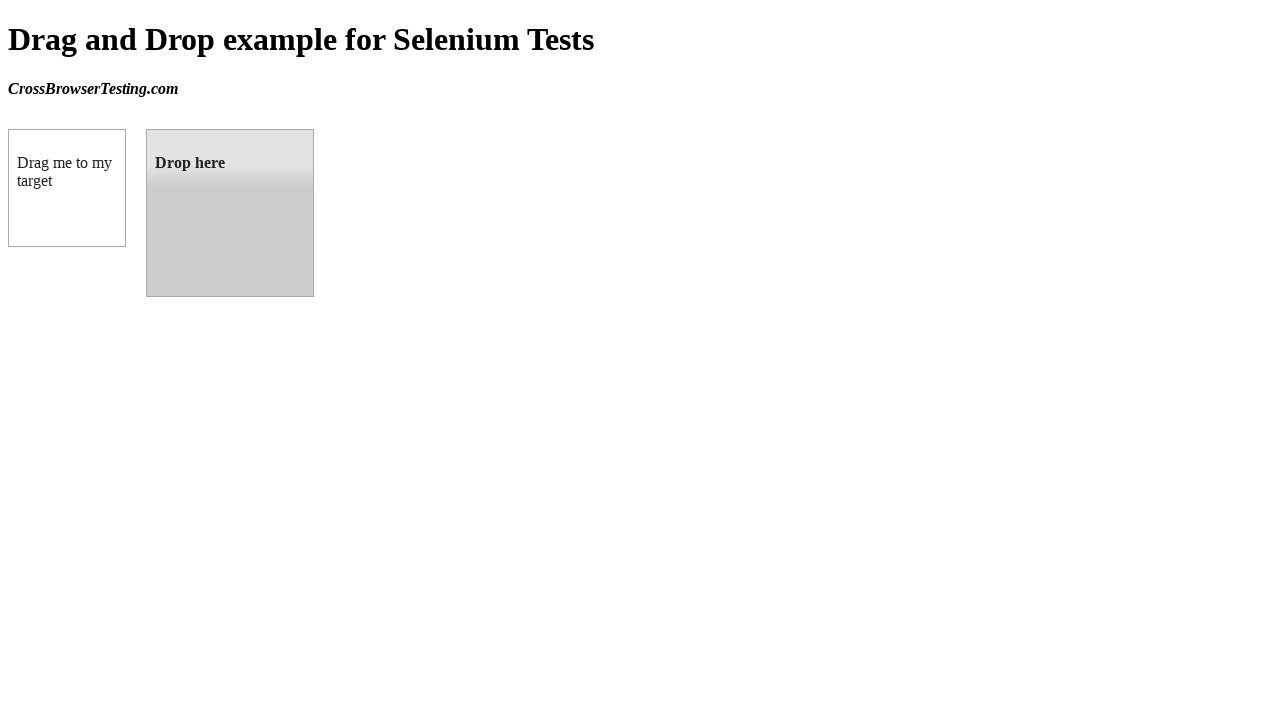

Located droppable element (box B)
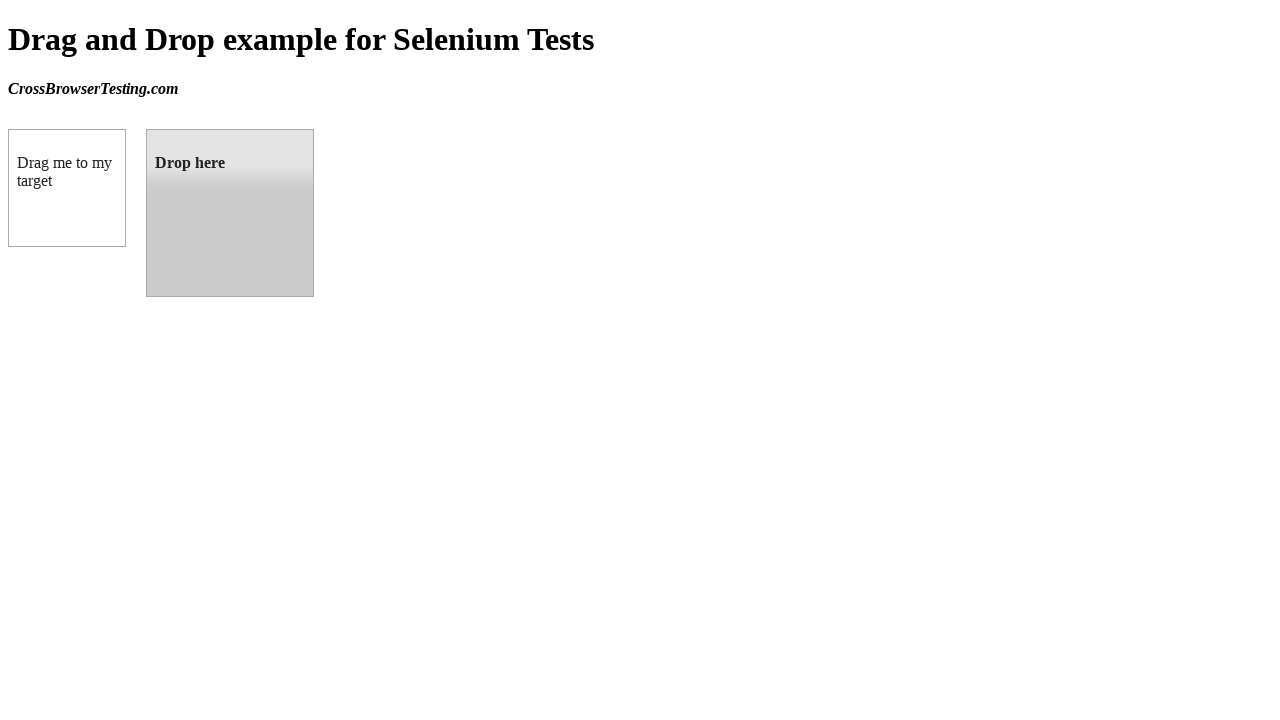

Dragged box A to box B and dropped it at (230, 213)
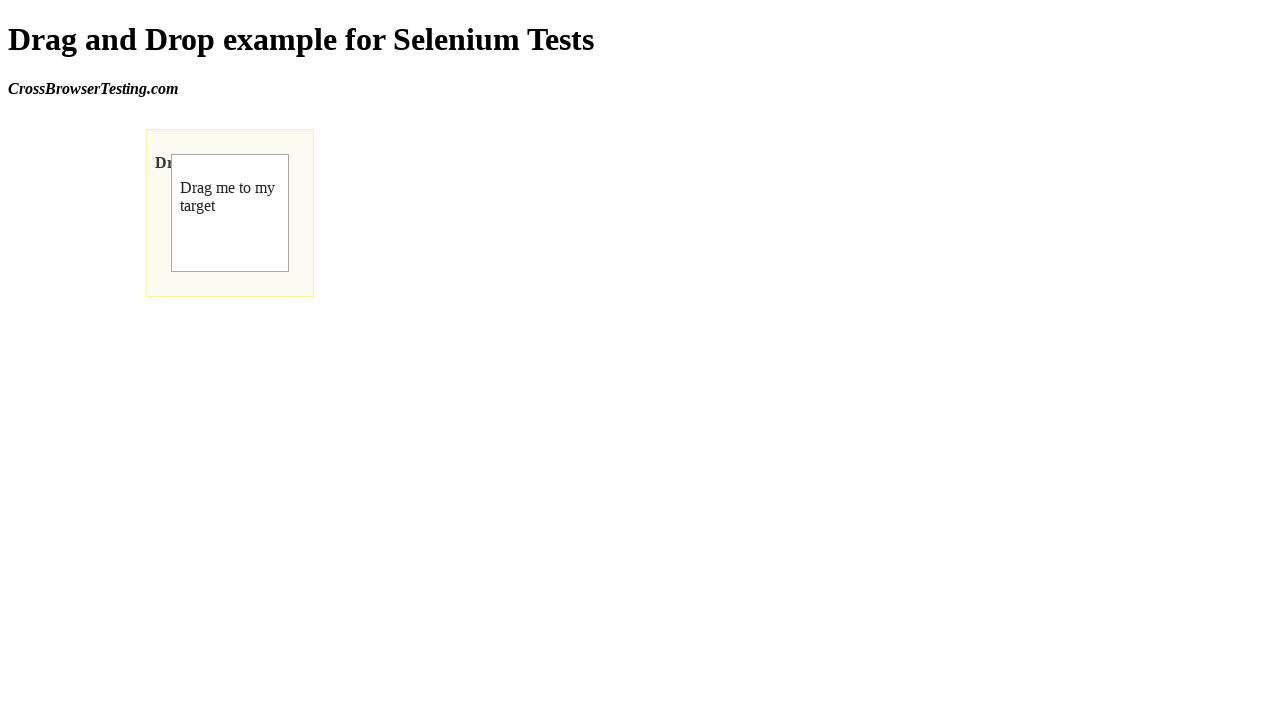

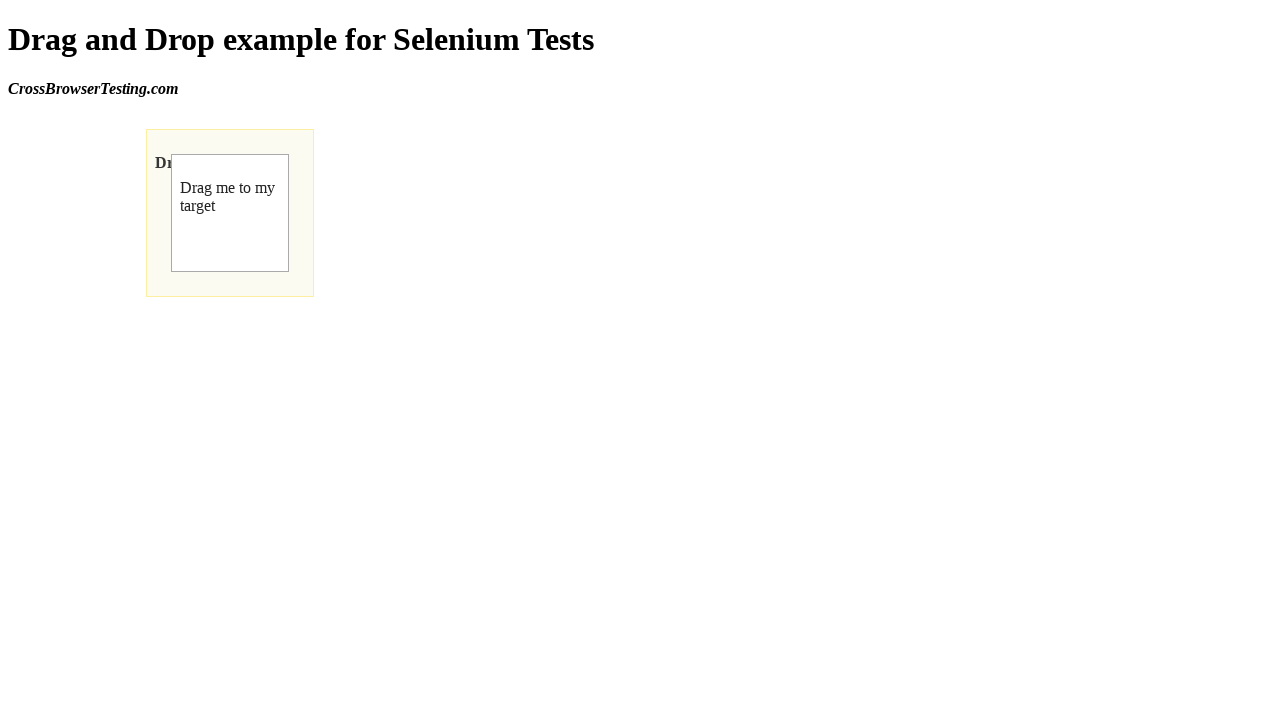